Tests "Toscabot Can Fly" obstacle by dragging the toscabot element to a target location.

Starting URL: https://obstaclecourse.tricentis.com/Obstacles/60469

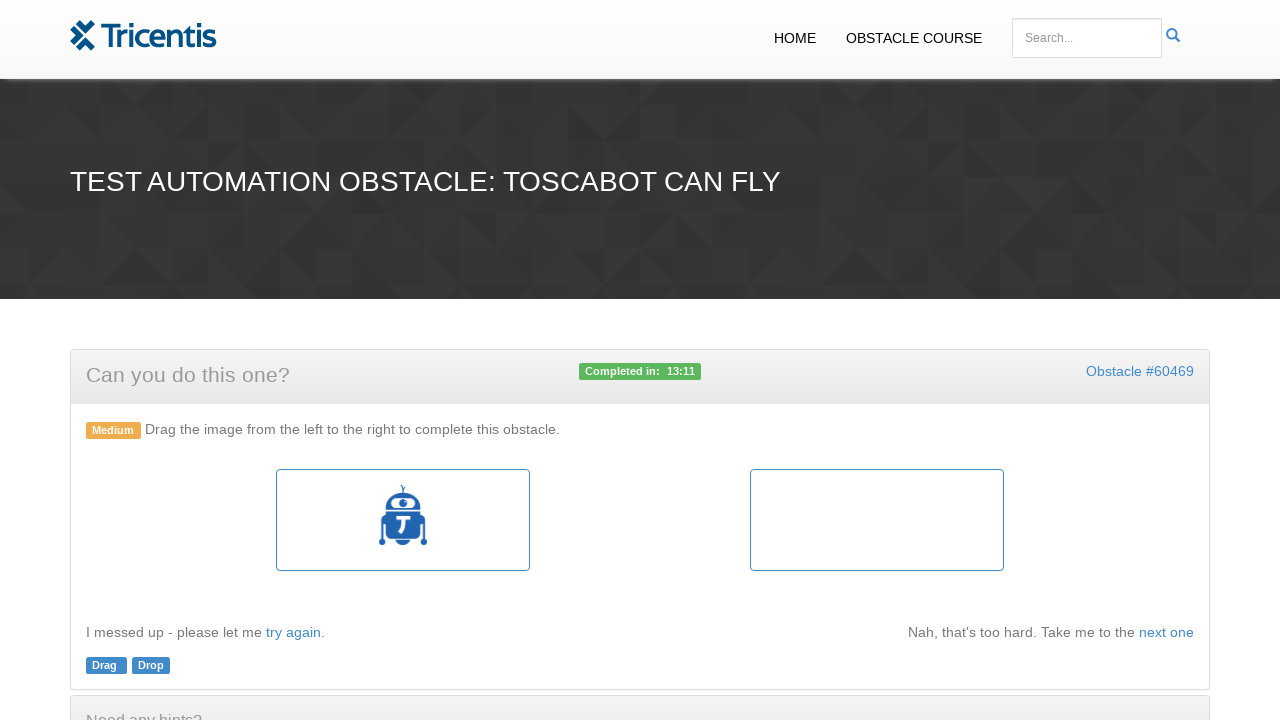

Navigated to Toscabot Can Fly obstacle course page
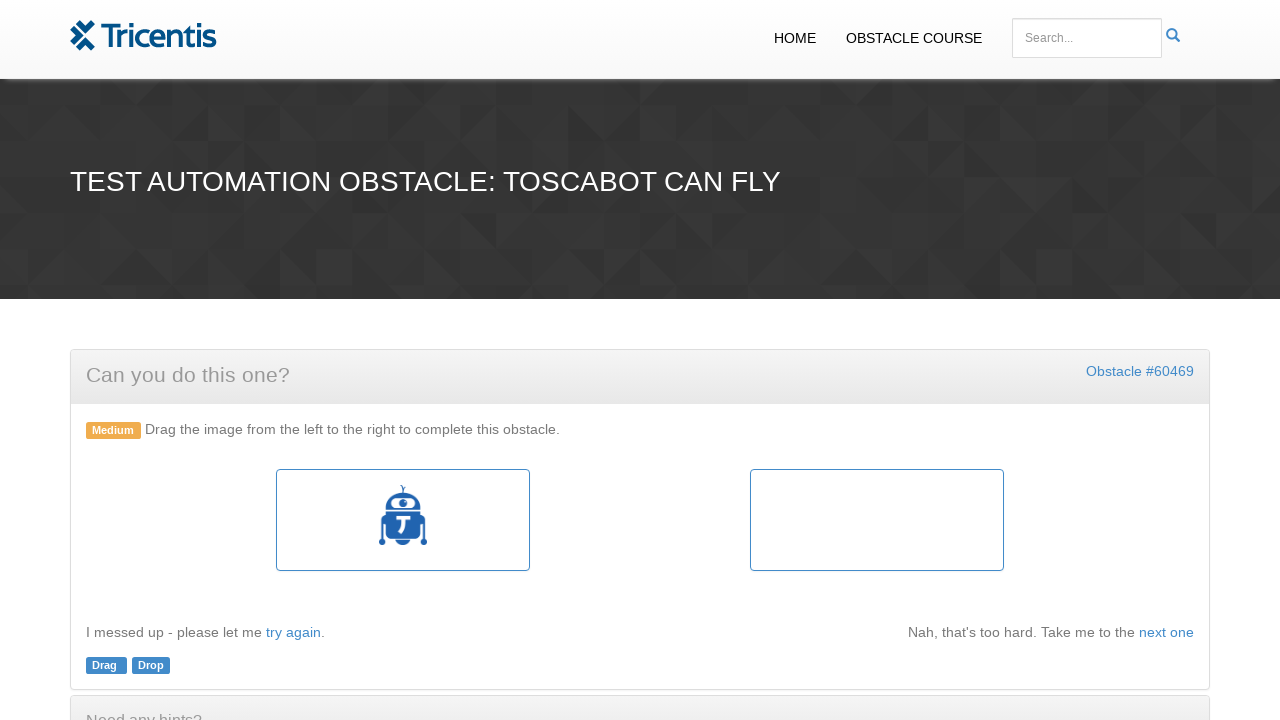

Dragged toscabot element to target location at (877, 520)
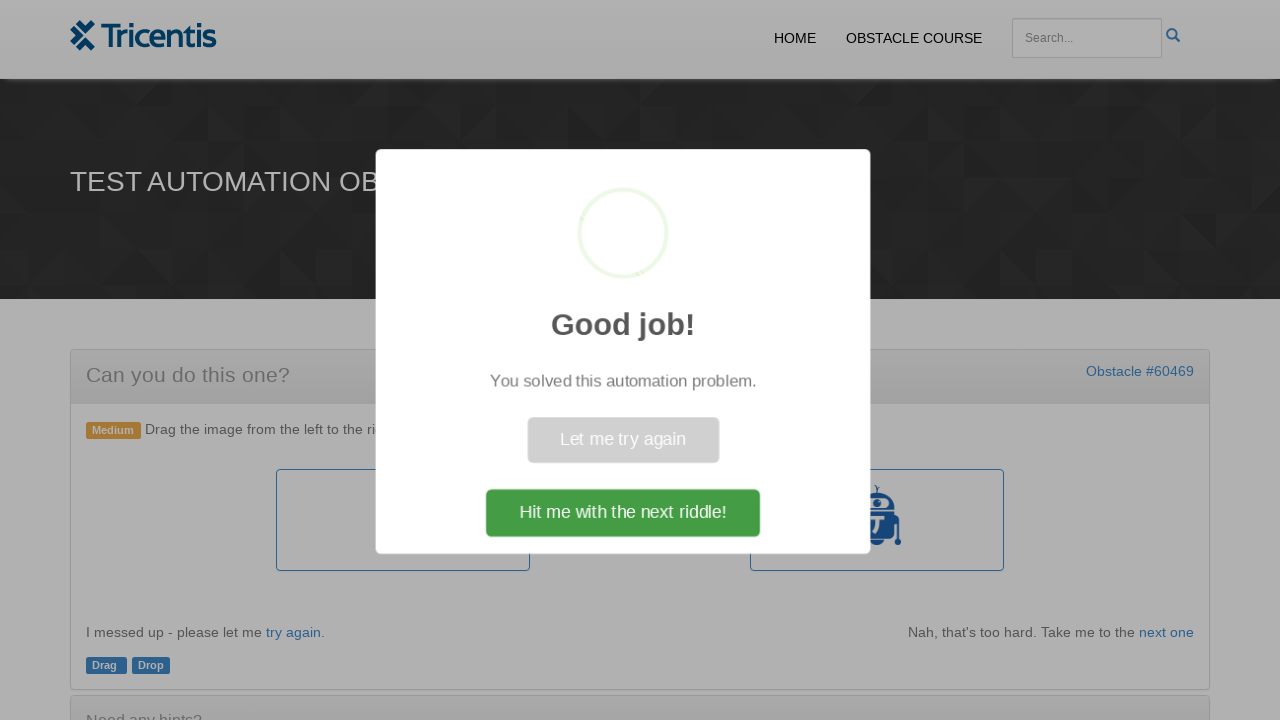

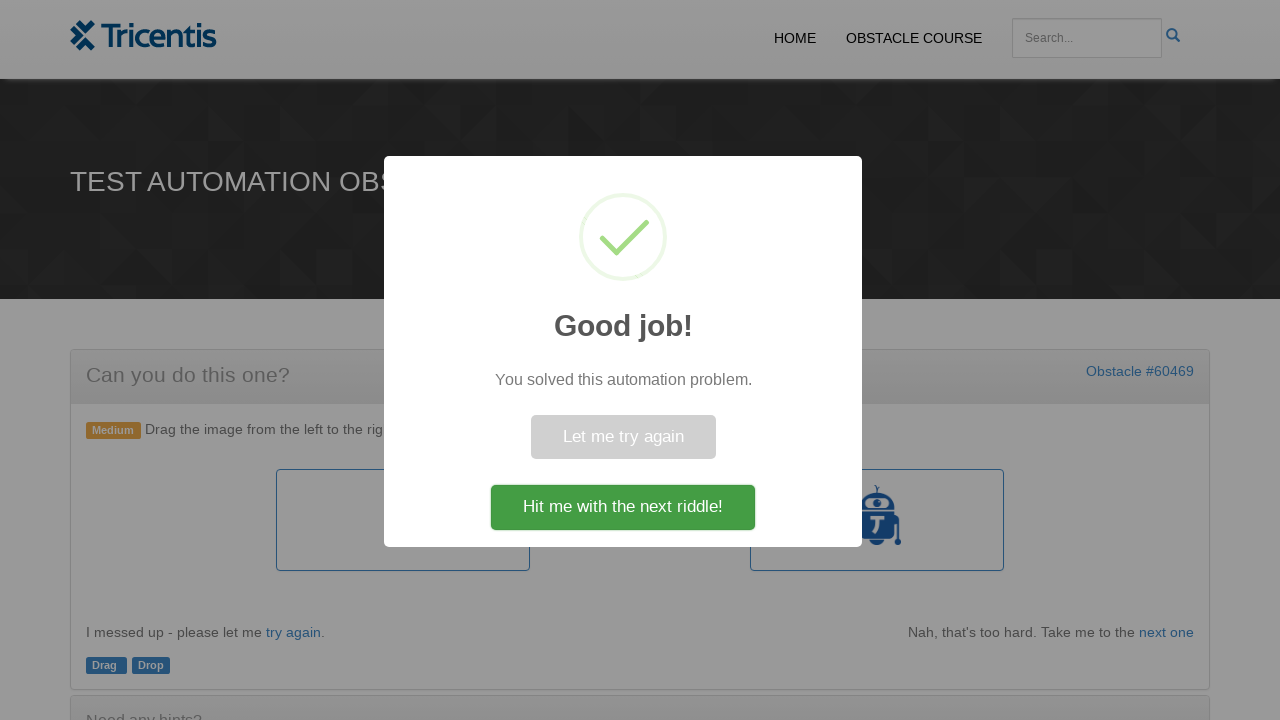